Tests form field interactions on a practice automation page including filling text inputs, selecting checkboxes, clicking radio buttons, selecting from a dropdown, entering email and message, and submitting the form.

Starting URL: https://practice-automation.com/form-fields/

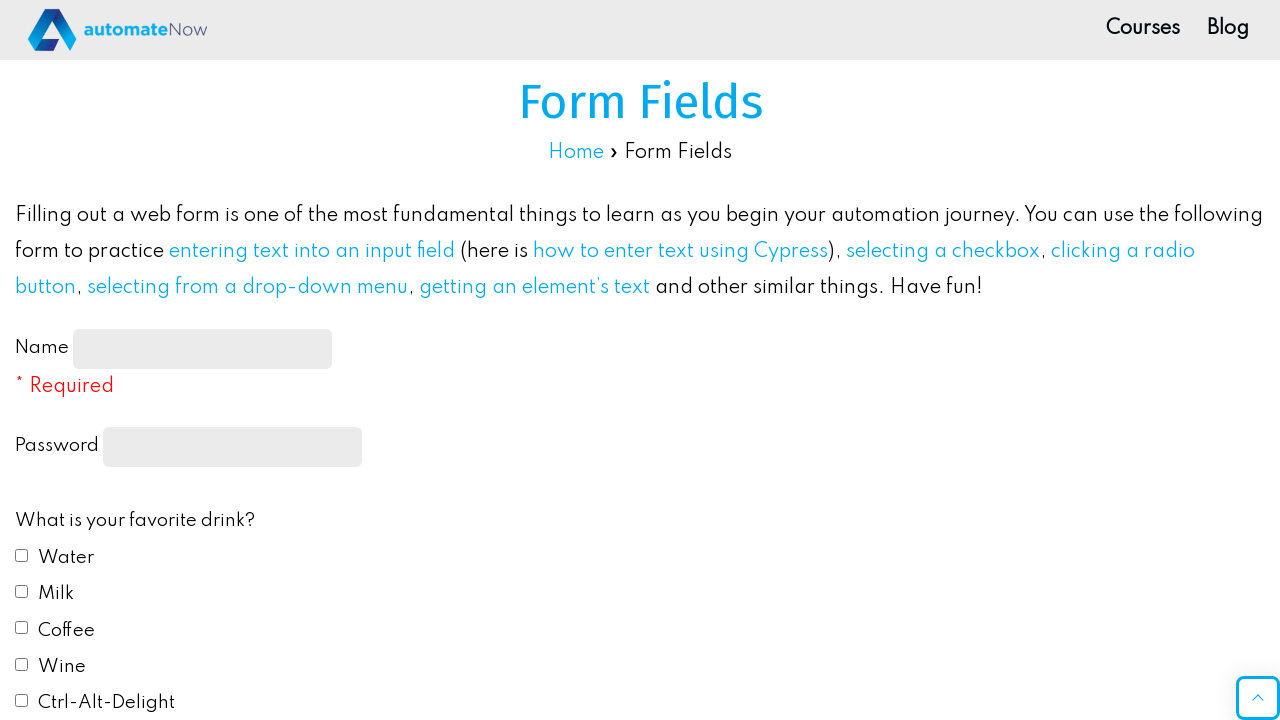

Filled name input field with 'John TestUser' on #name-input
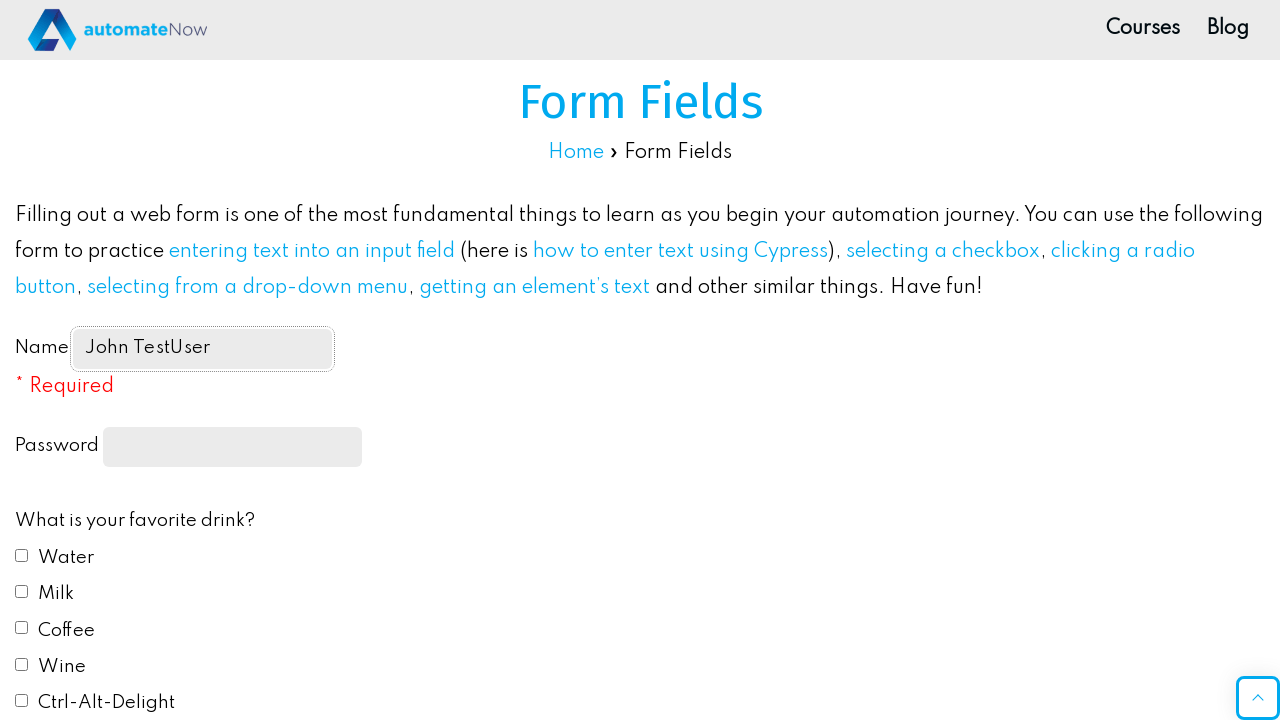

Filled password field with 'SecurePass123' on input[type='password']
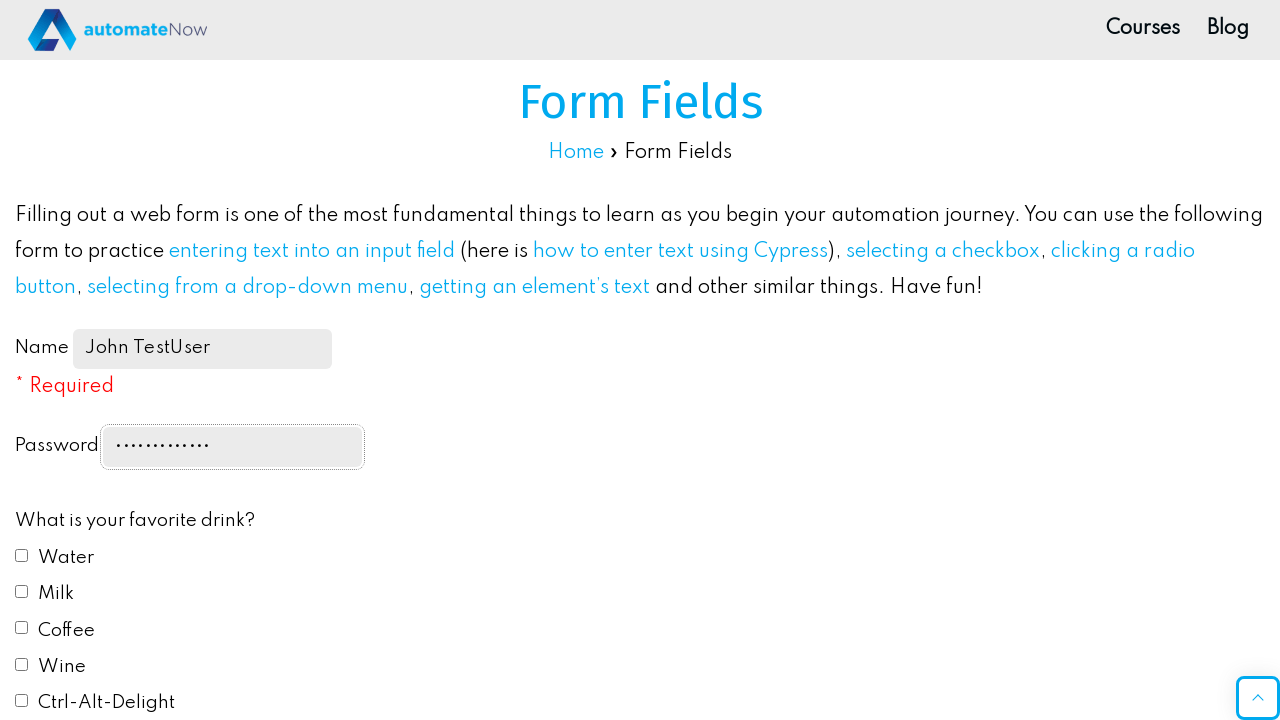

Checked Water checkbox at (22, 555) on #drink1
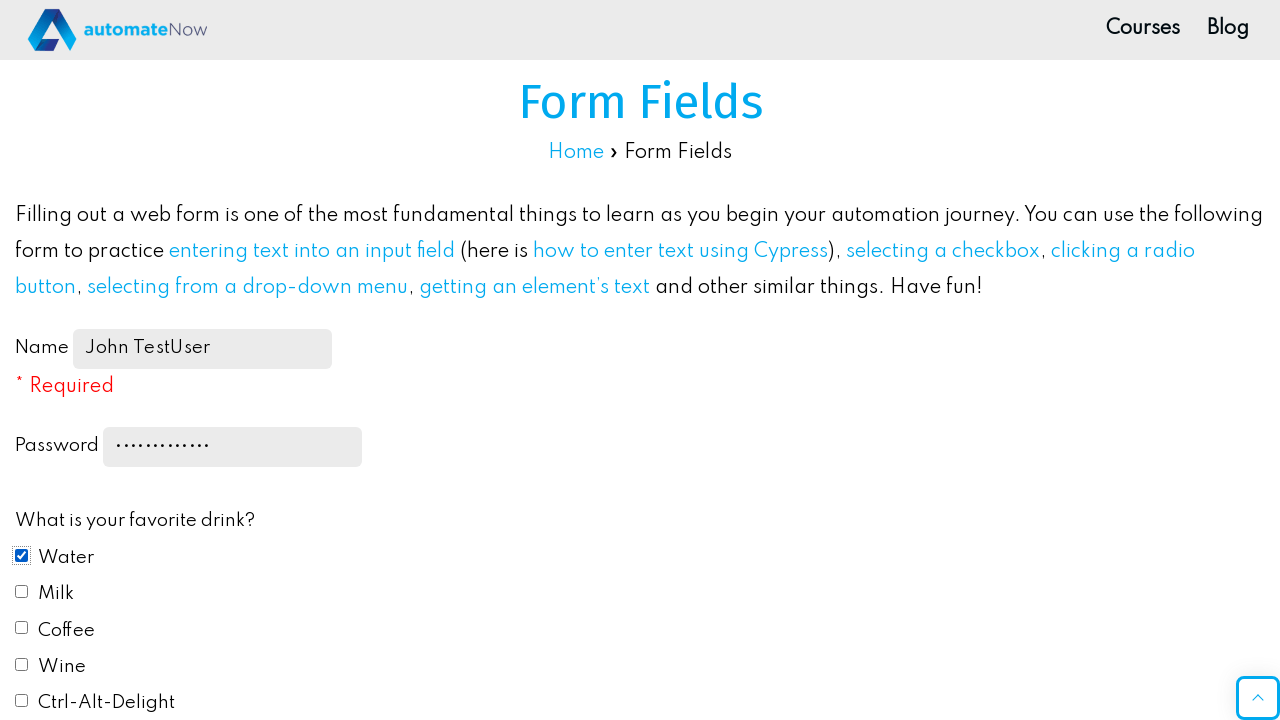

Checked Coffee checkbox at (22, 628) on #drink3
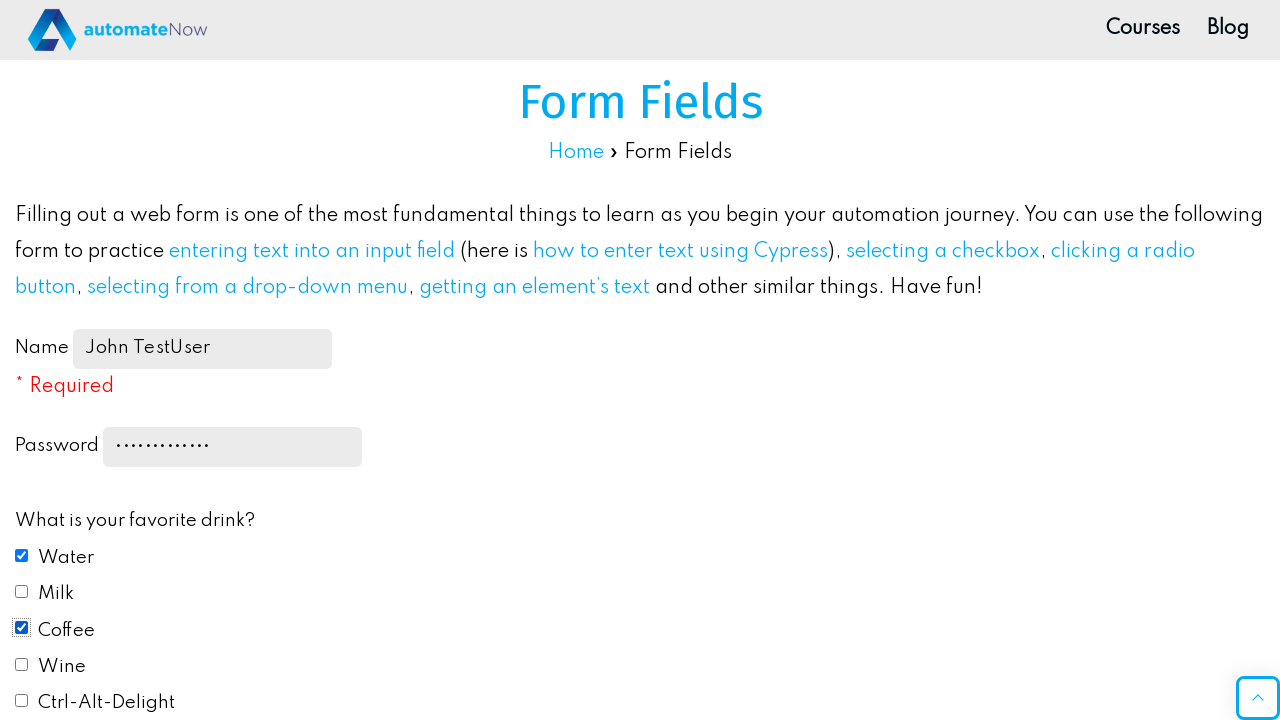

Selected Blue radio button at (22, 361) on #color2
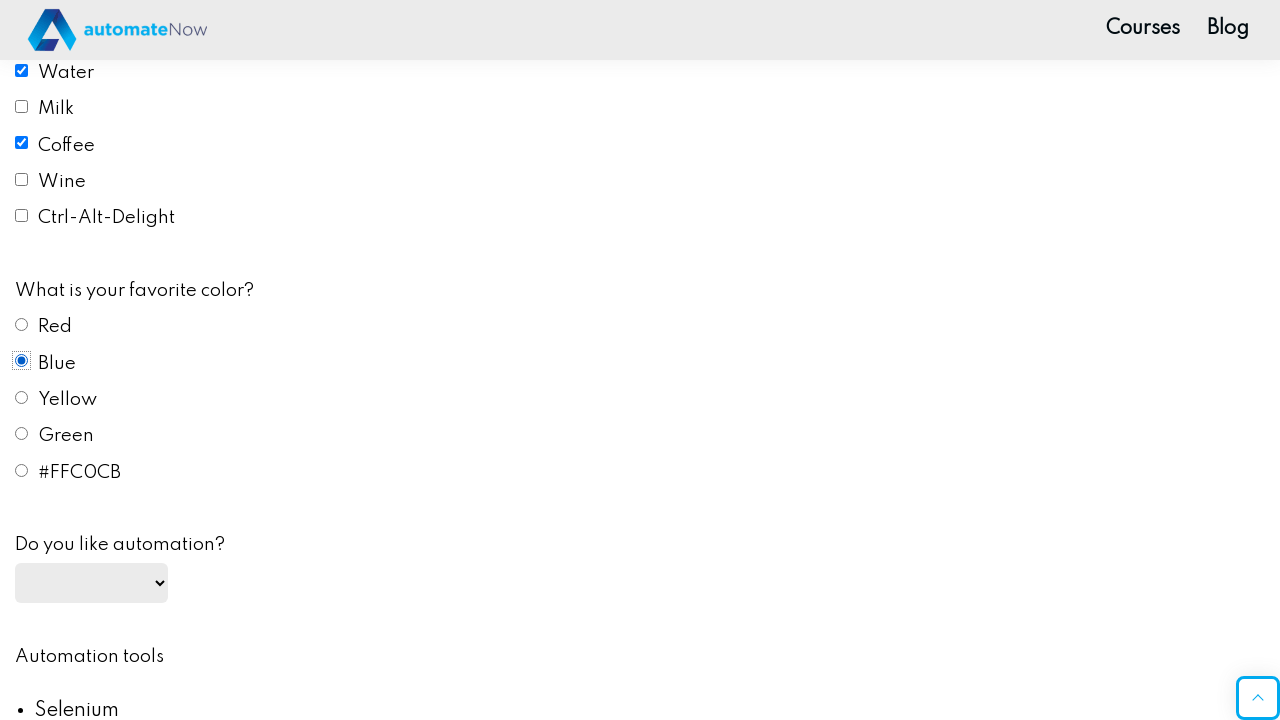

Selected 'yes' from automation dropdown on #automation
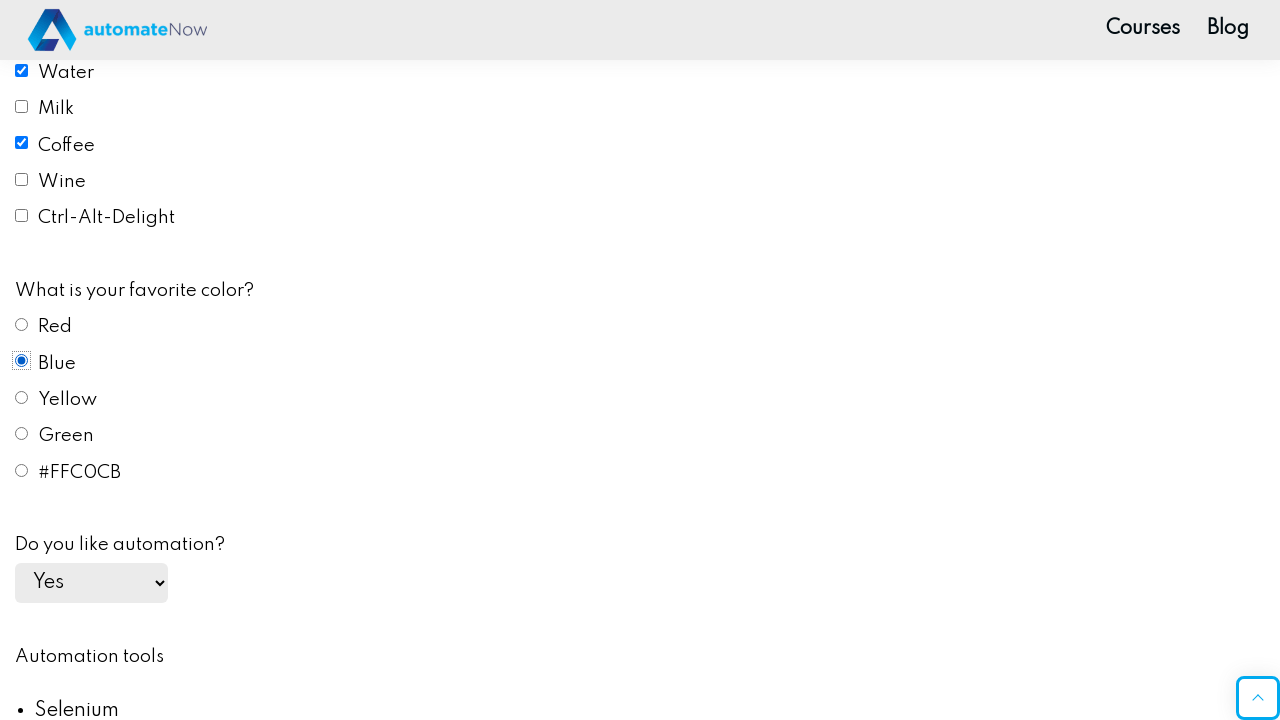

Filled email field with 'johntestuser@example.com' on #email
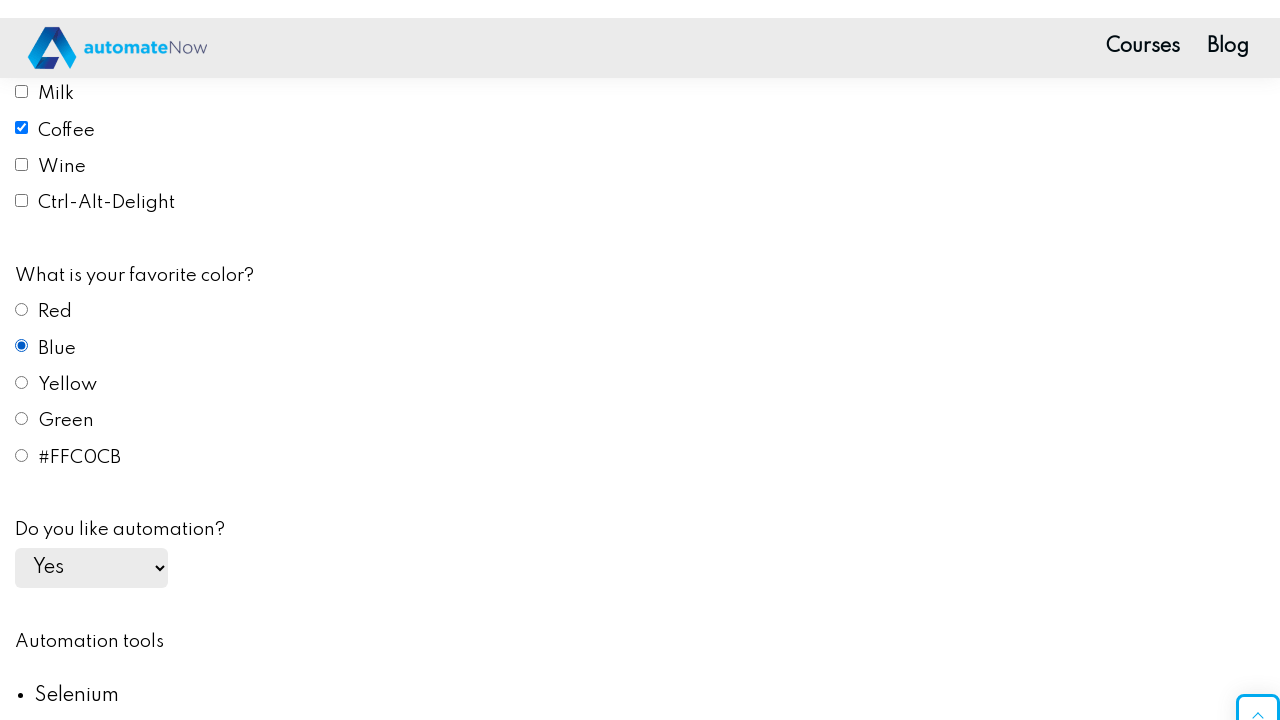

Filled message textarea with test message on #message
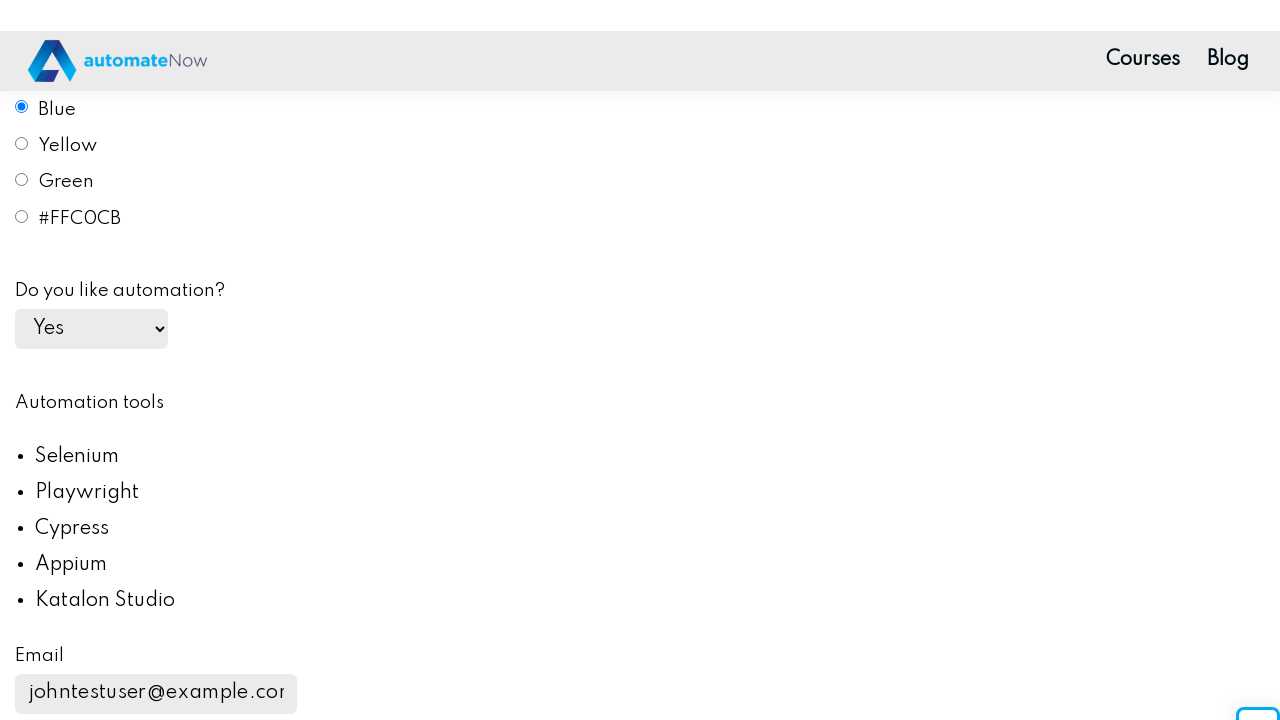

Clicked submit button at (108, 361) on #submit-btn
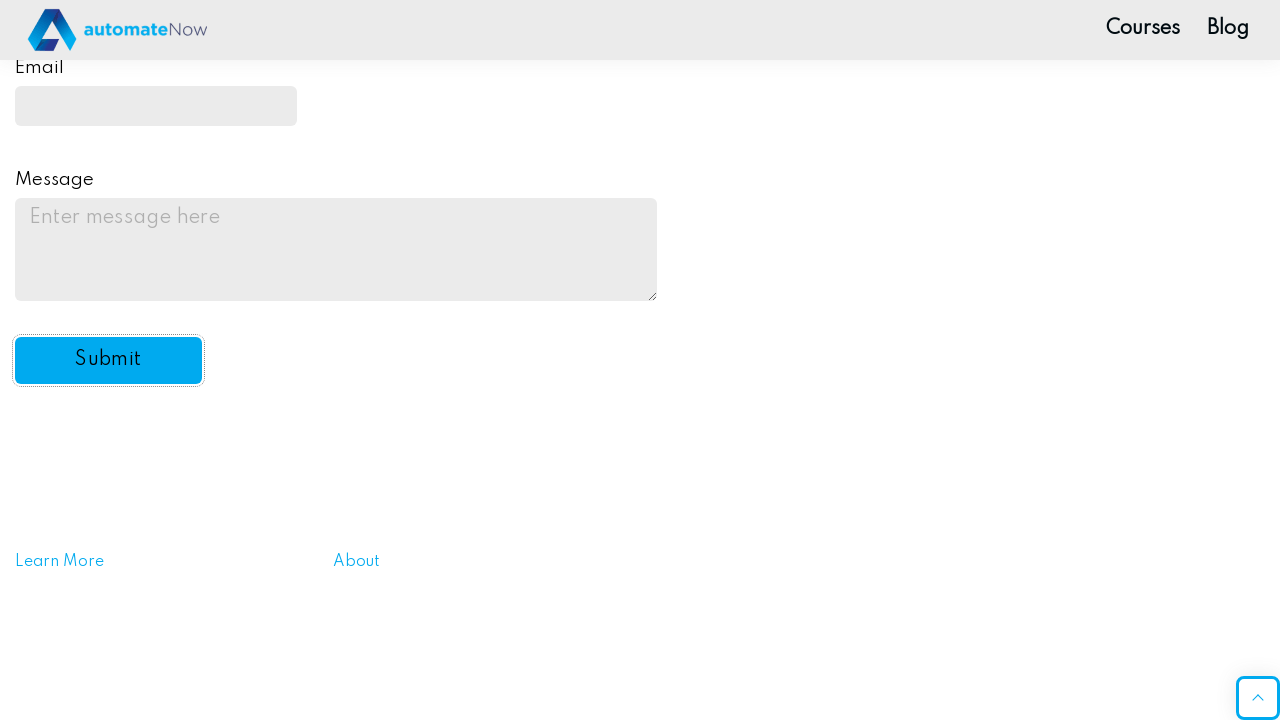

Alert dialog accepted
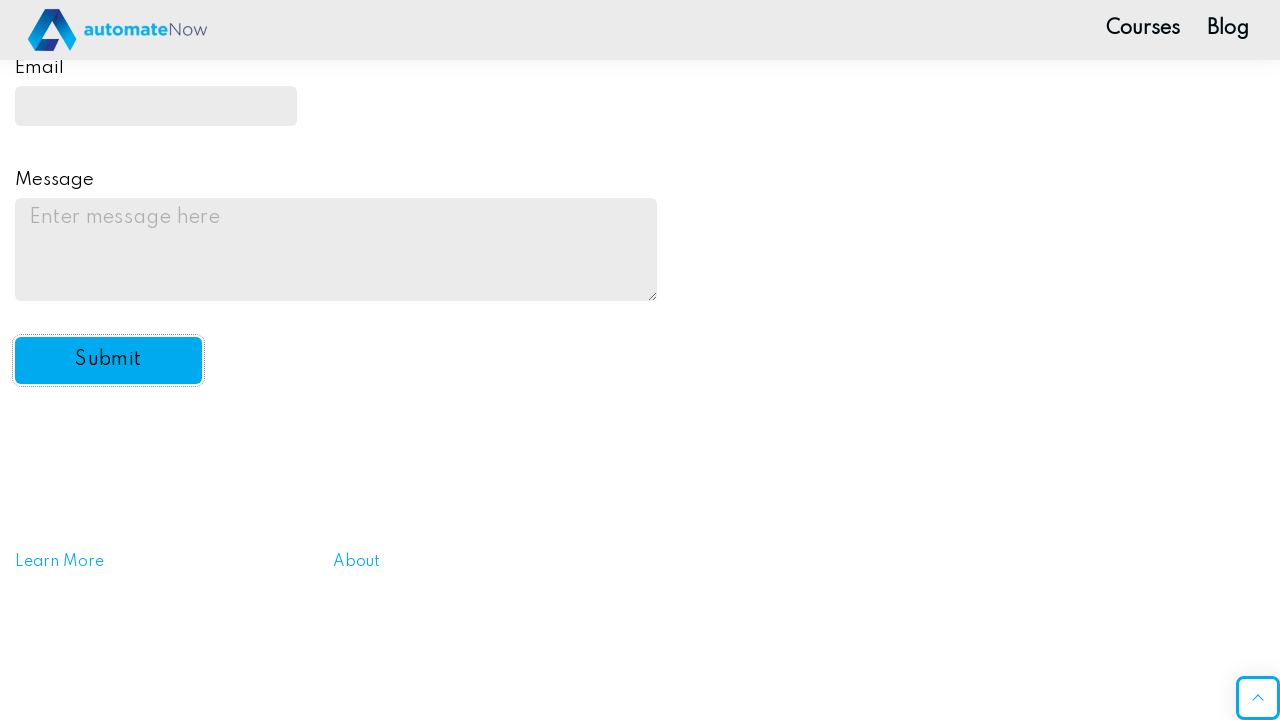

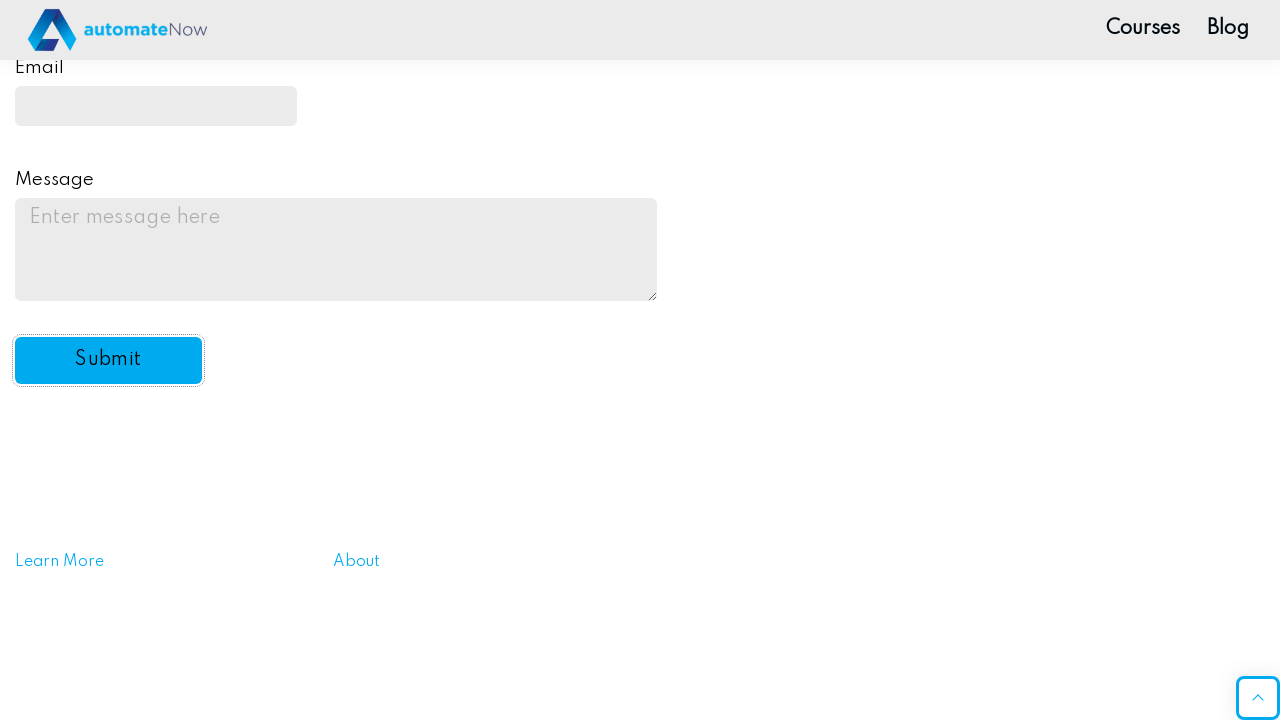